Navigates to an e-commerce playground homepage and verifies the page title contains expected text

Starting URL: https://ecommerce-playground.lambdatest.io/index.php?route=common/home

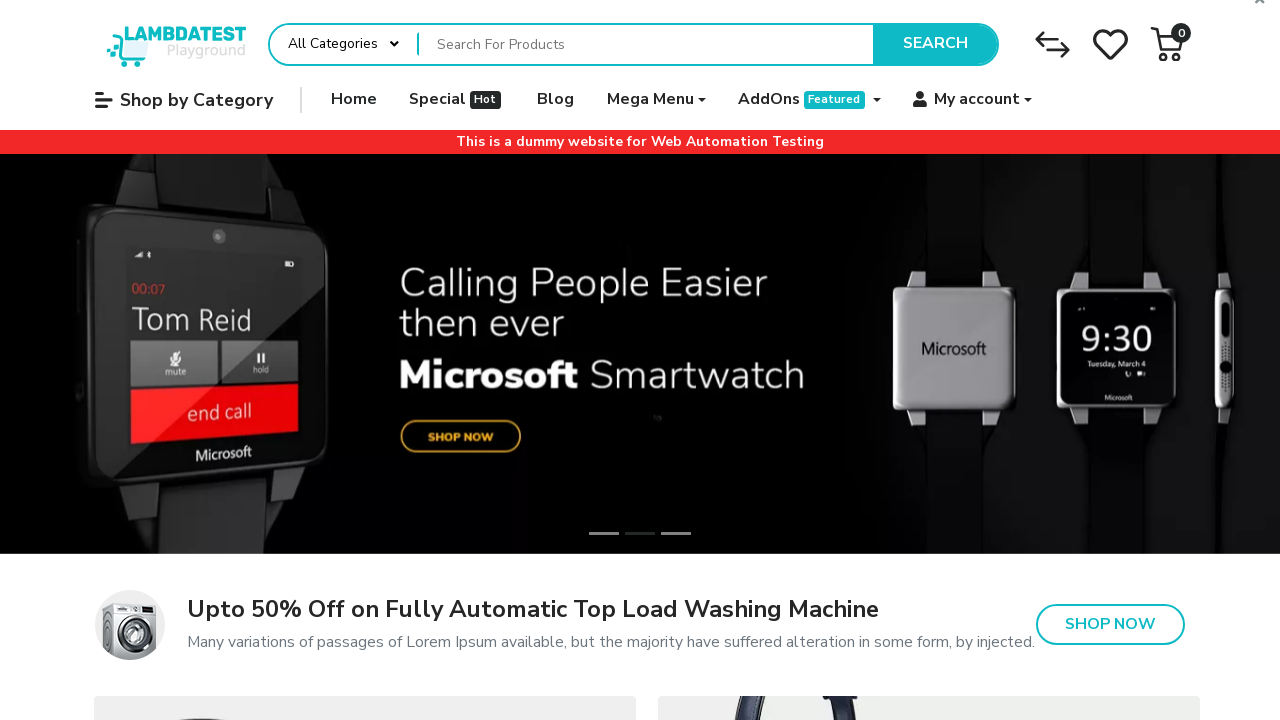

Navigated to e-commerce playground homepage
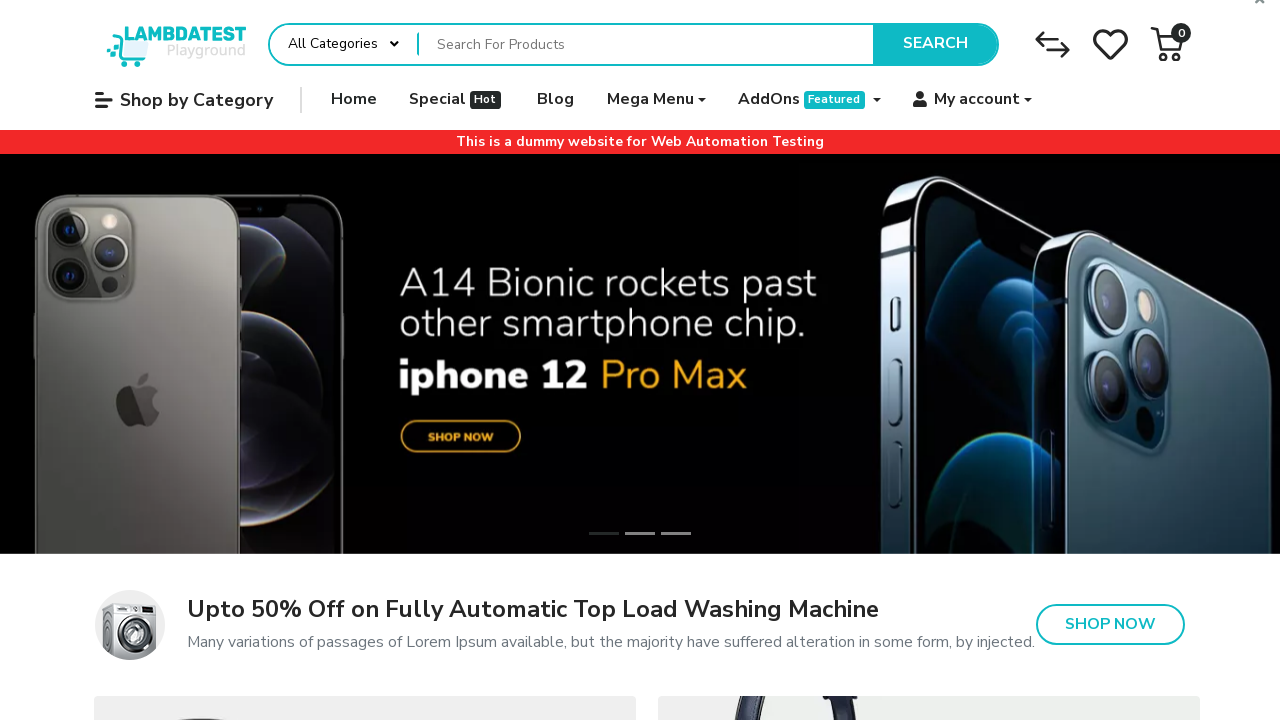

Waited for page DOM to be fully loaded
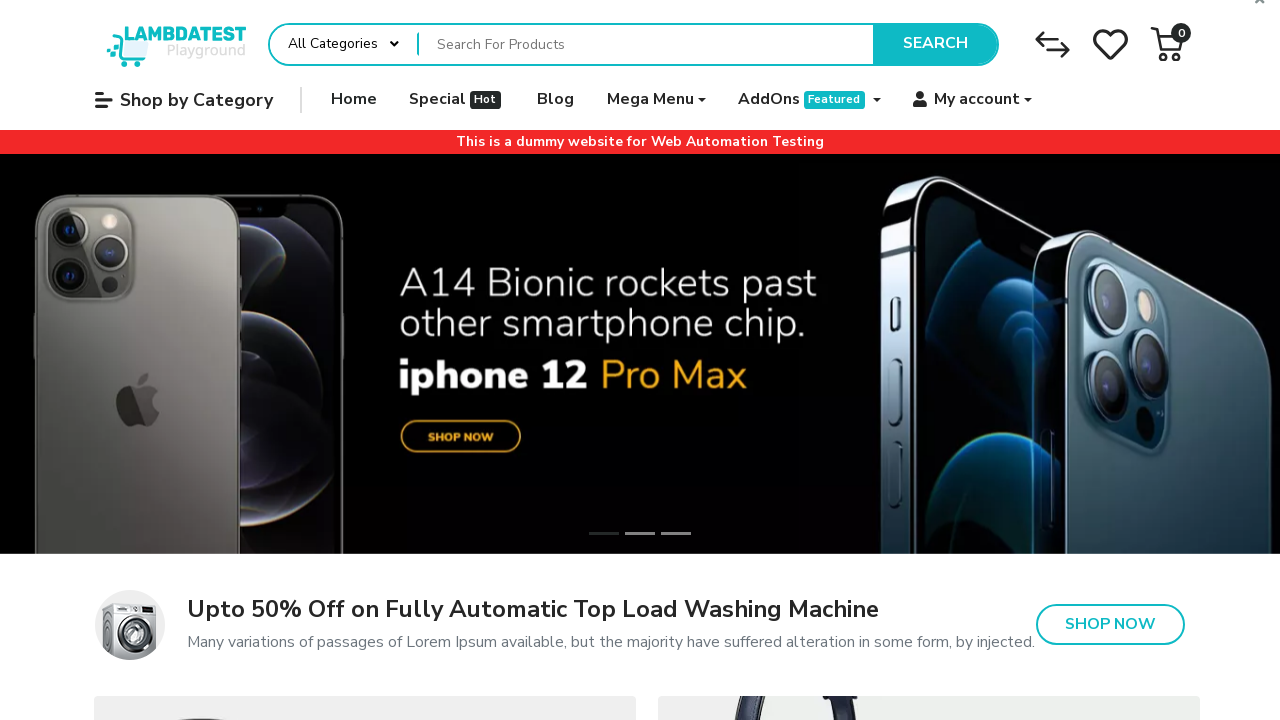

Verified page title contains 'Your Store'
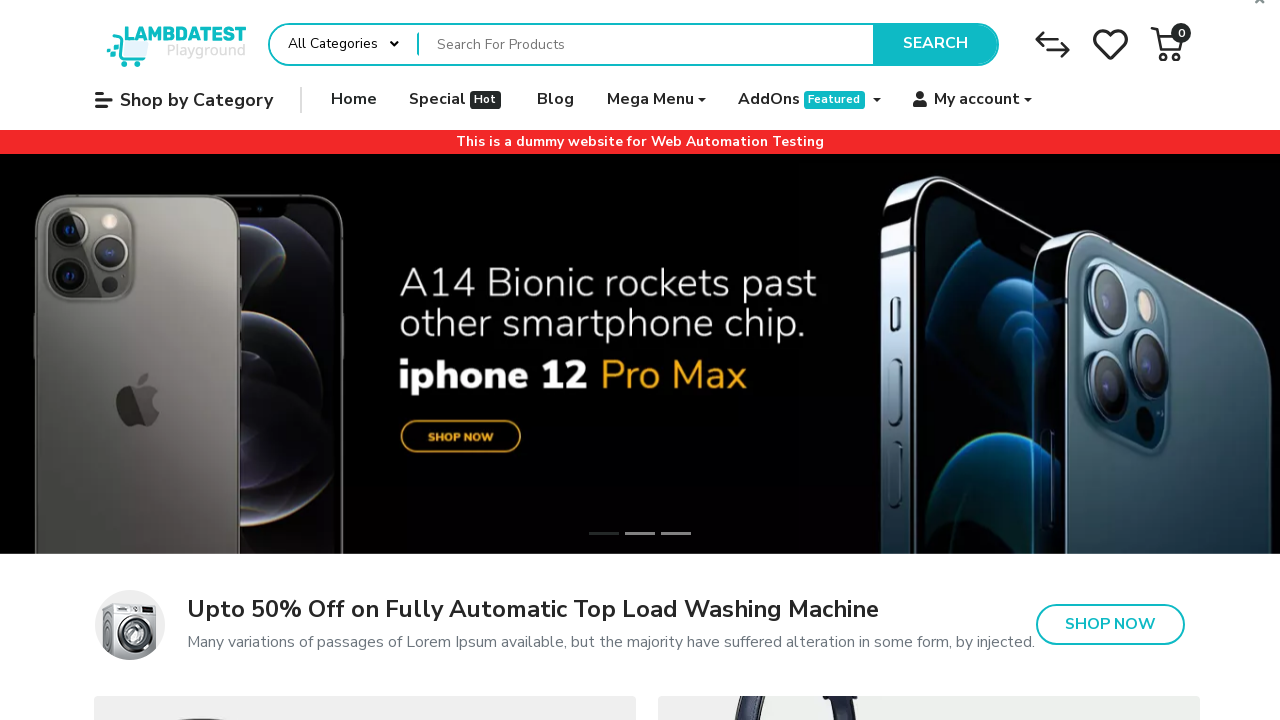

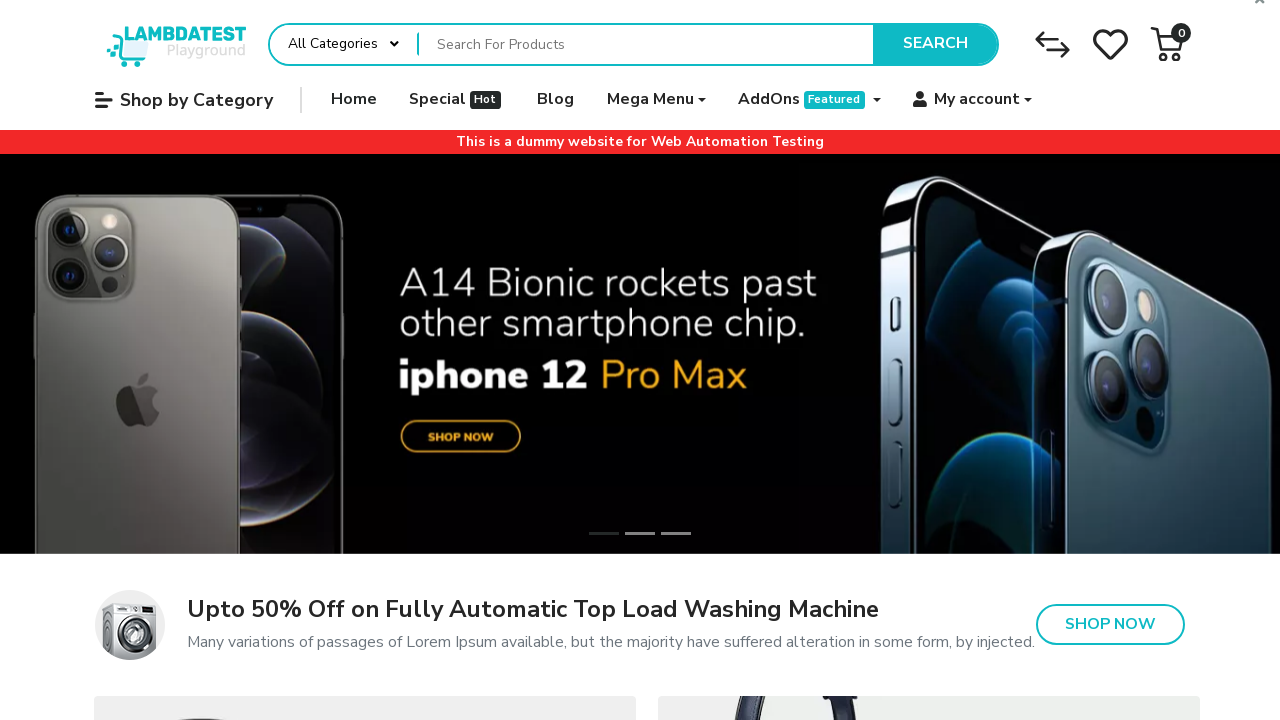